Tests double-click functionality by performing a double-click action on the "Copy Text" button on a test automation practice page.

Starting URL: https://testautomationpractice.blogspot.com/

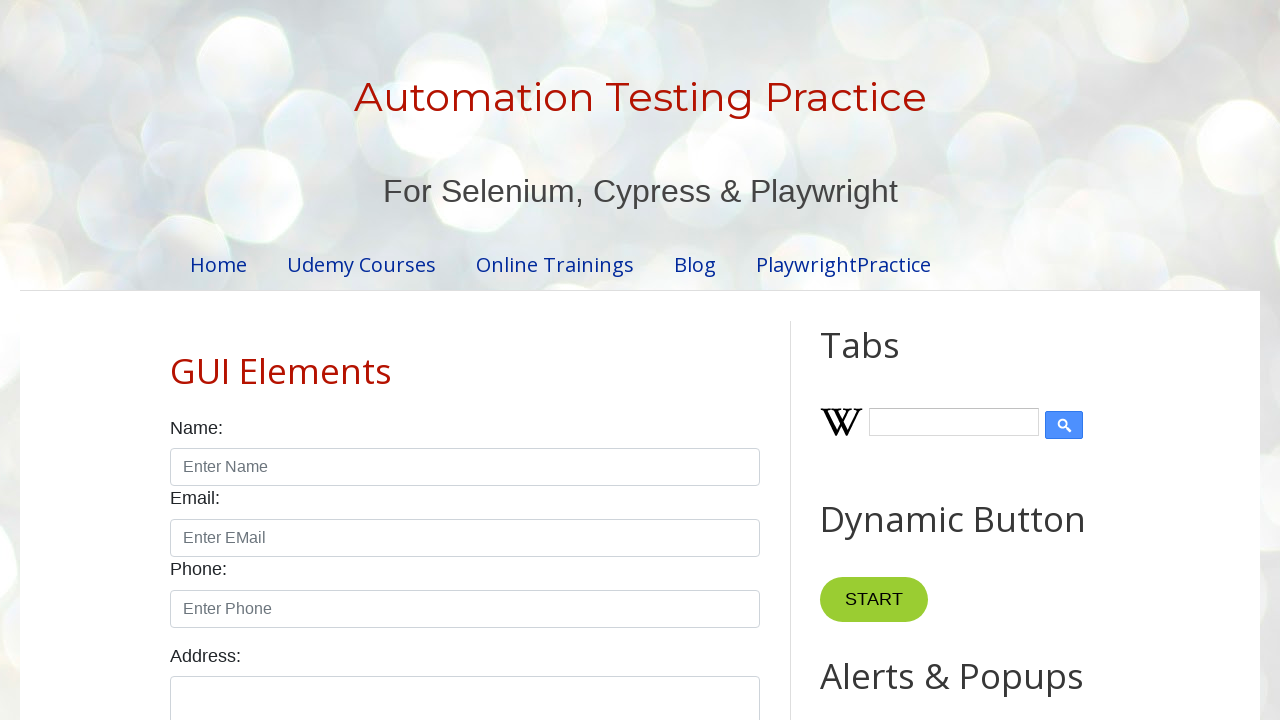

Navigated to test automation practice page
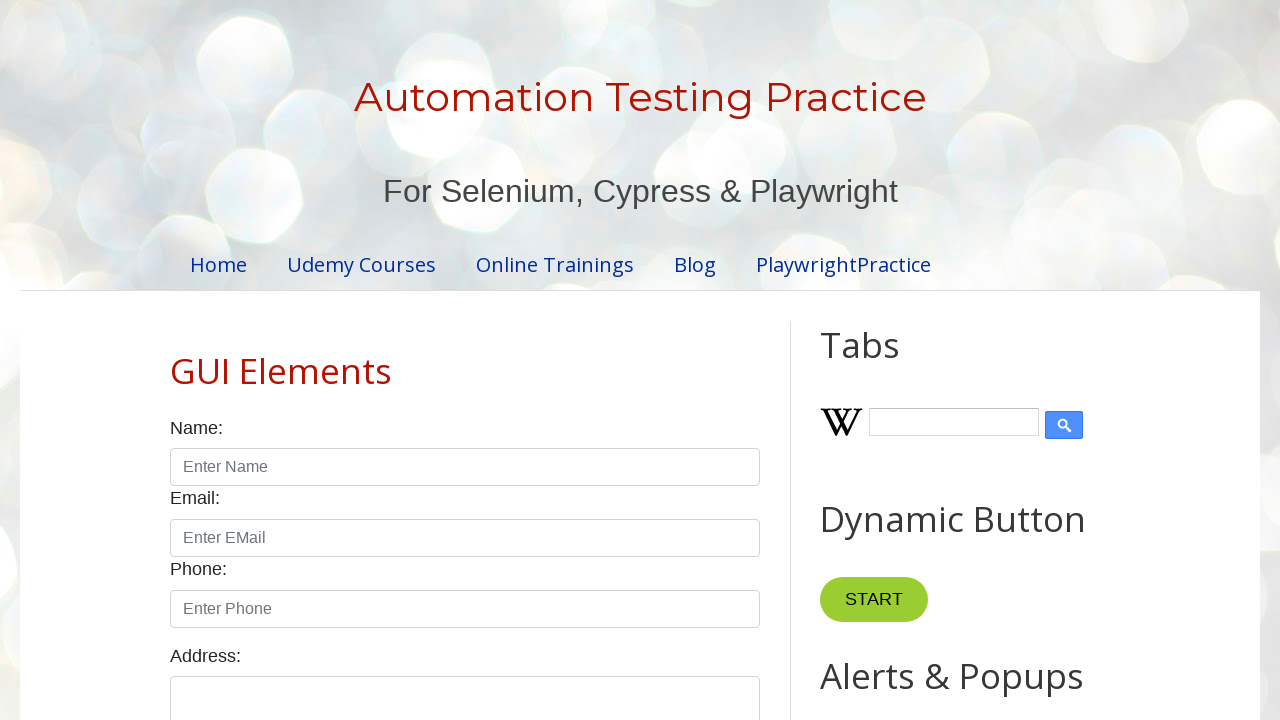

Double-clicked the 'Copy Text' button at (885, 360) on xpath=//button[contains(text(),'Copy Text')]
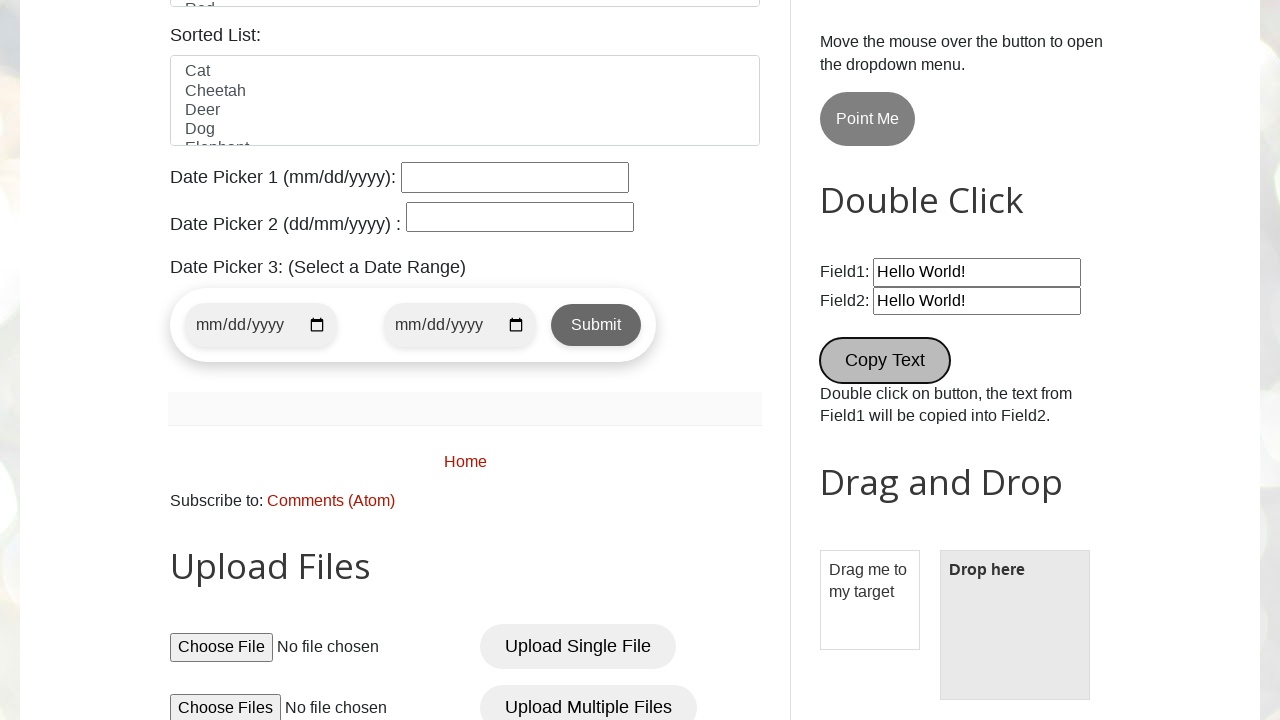

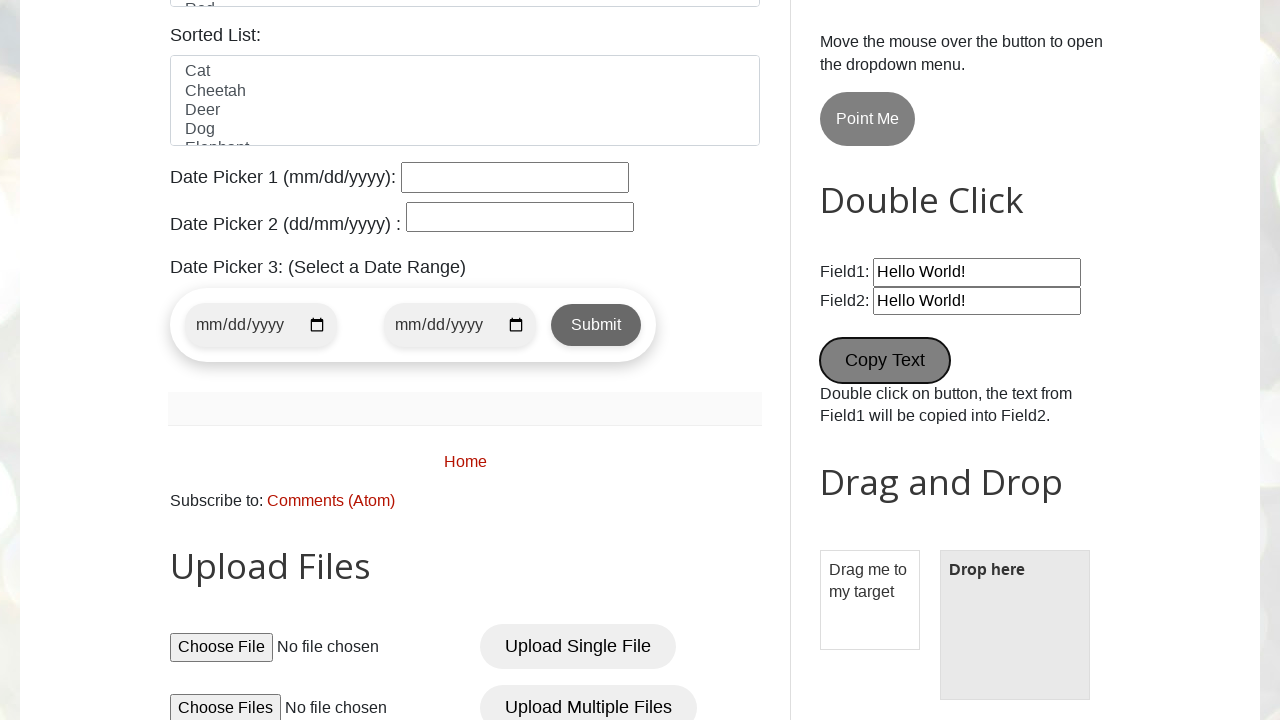